Tests JavaScript confirm alert by clicking the confirm button and dismissing the dialog

Starting URL: https://the-internet.herokuapp.com/javascript_alerts

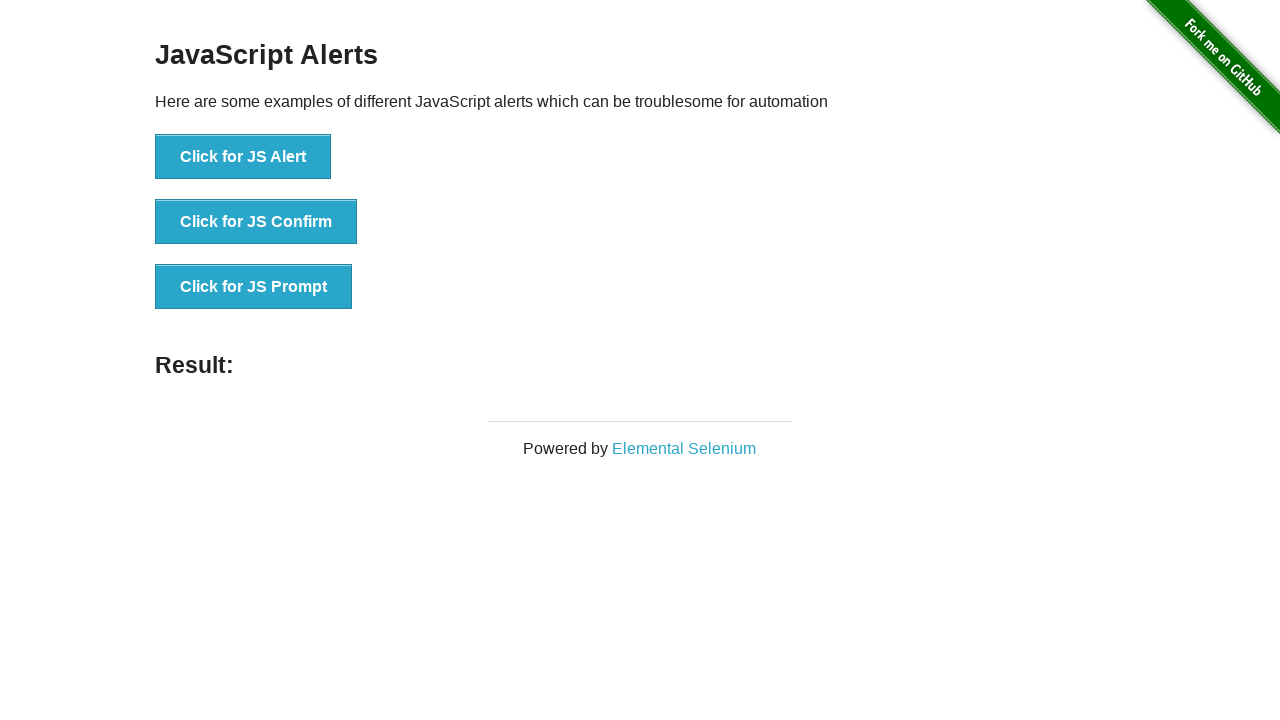

Set up dialog handler to dismiss confirm dialog
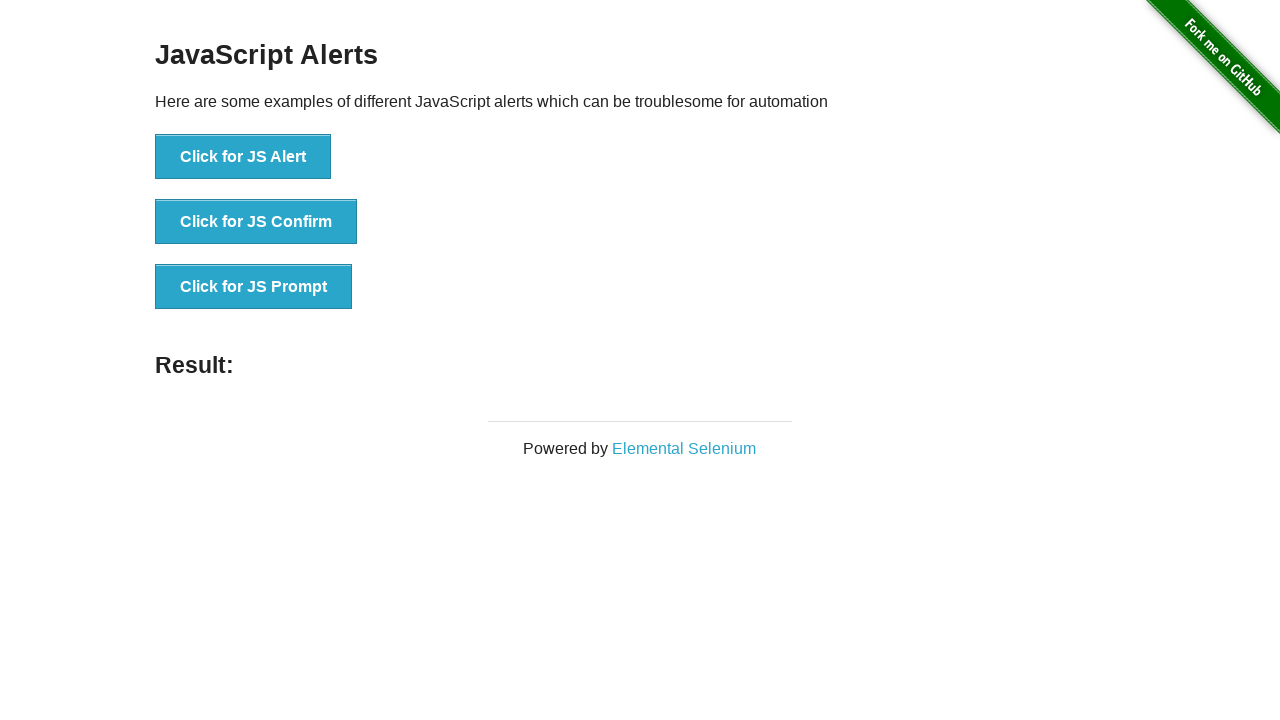

Clicked JS Confirm button at (256, 222) on button[onclick='jsConfirm()']
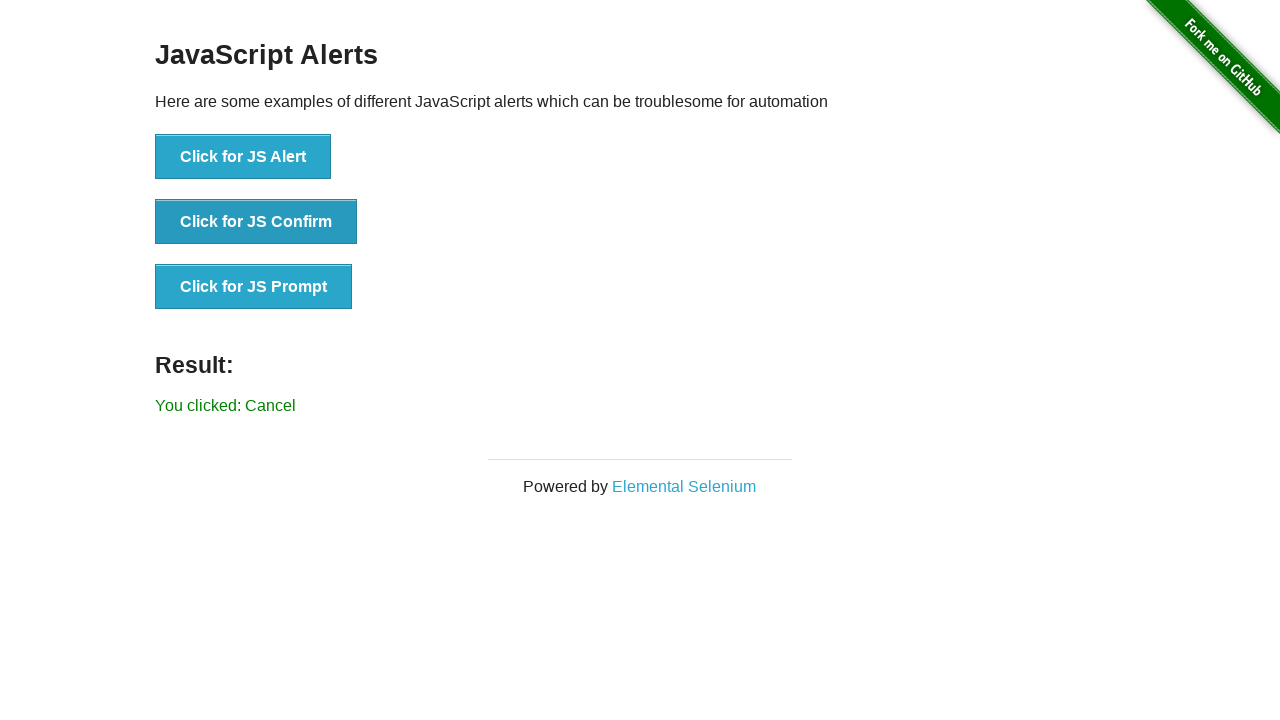

Result element loaded after dismissing confirm dialog
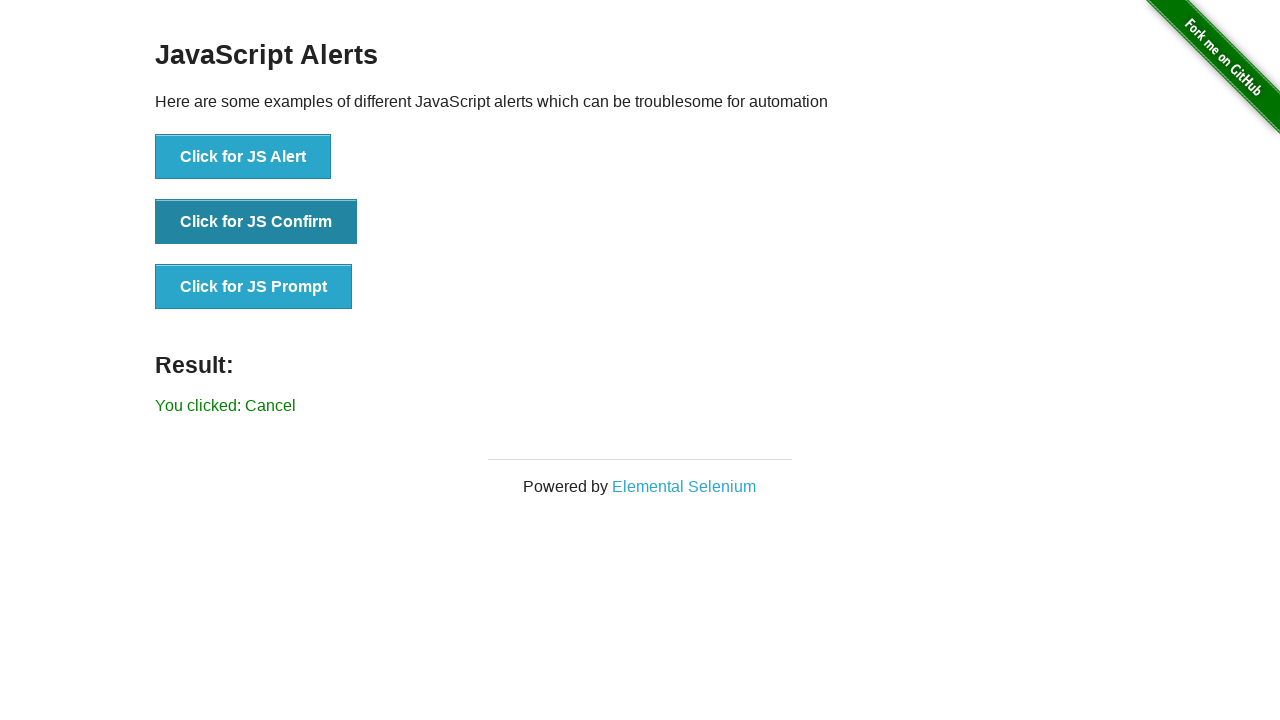

Retrieved result text content
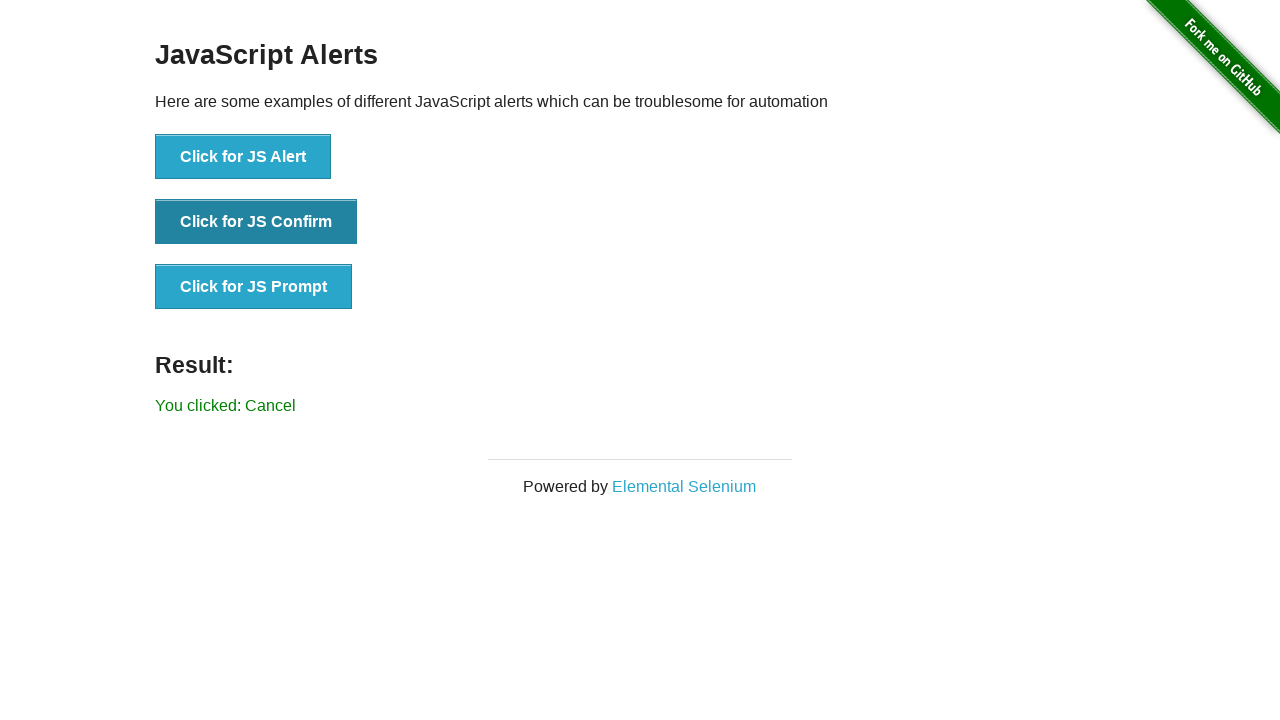

Verified result text contains 'Cancel'
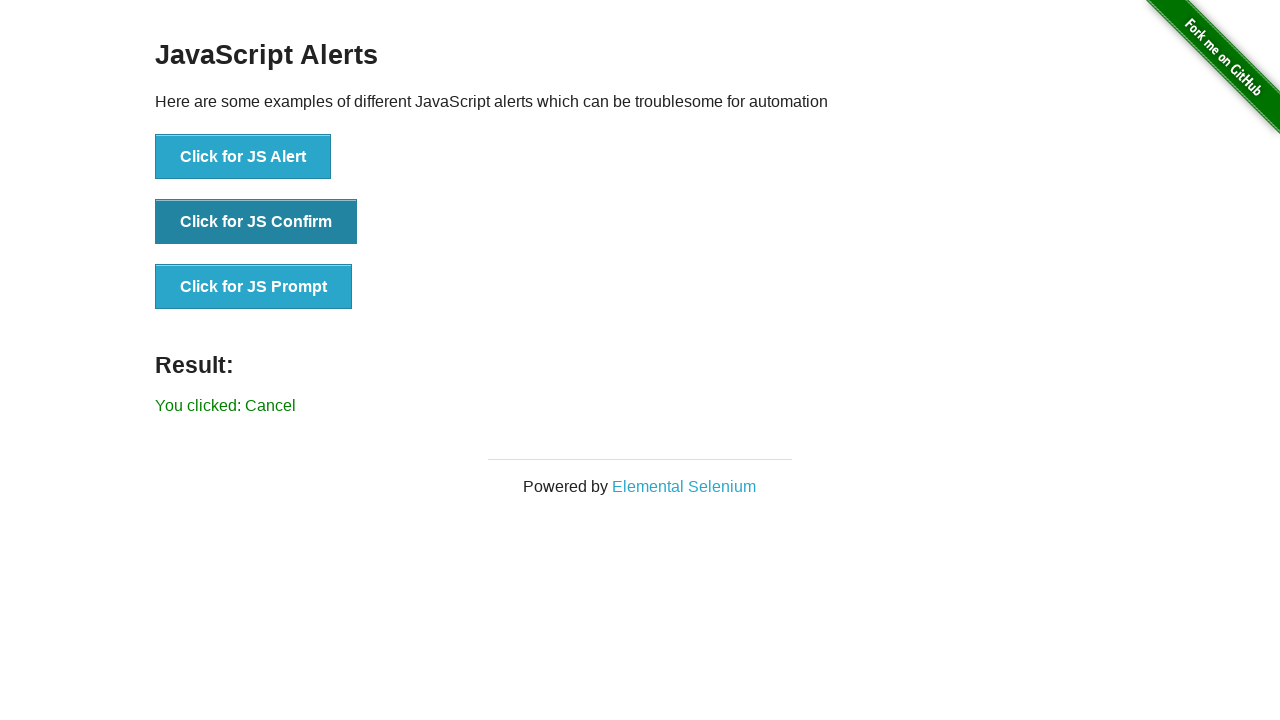

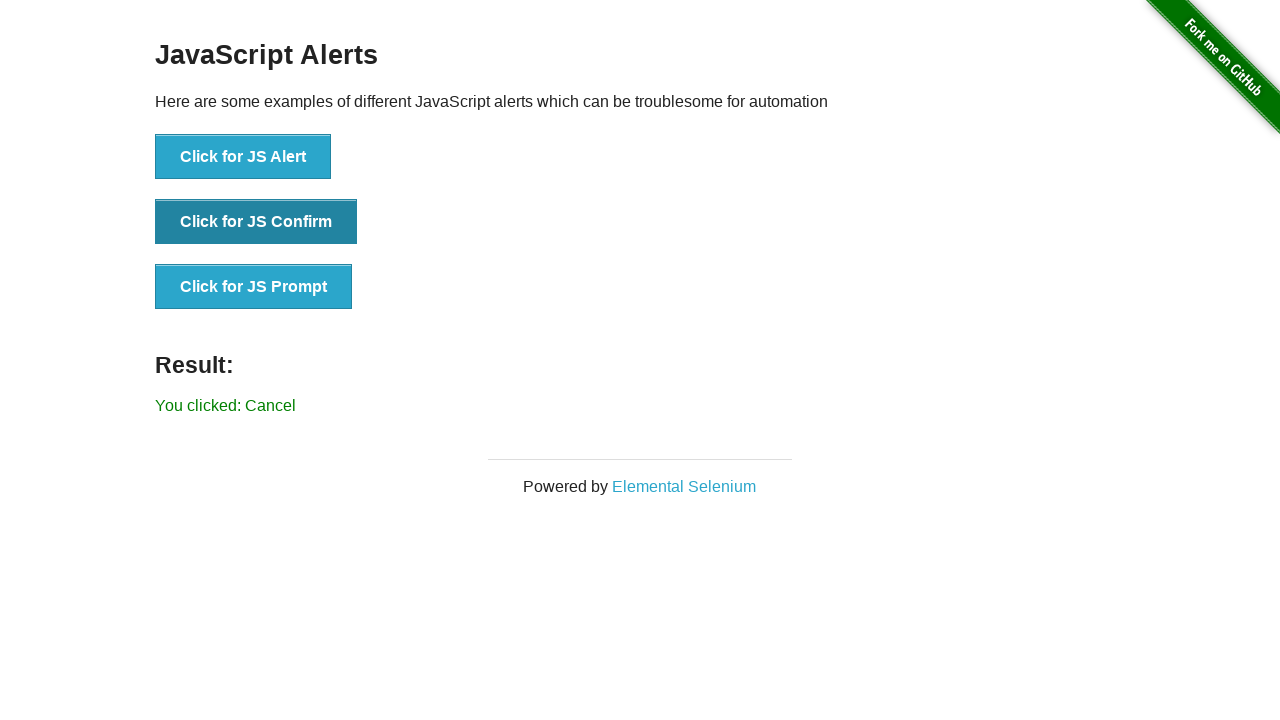